Tests file upload functionality by uploading a file using the file input element on the Heroku test app upload page

Starting URL: https://the-internet.herokuapp.com/upload

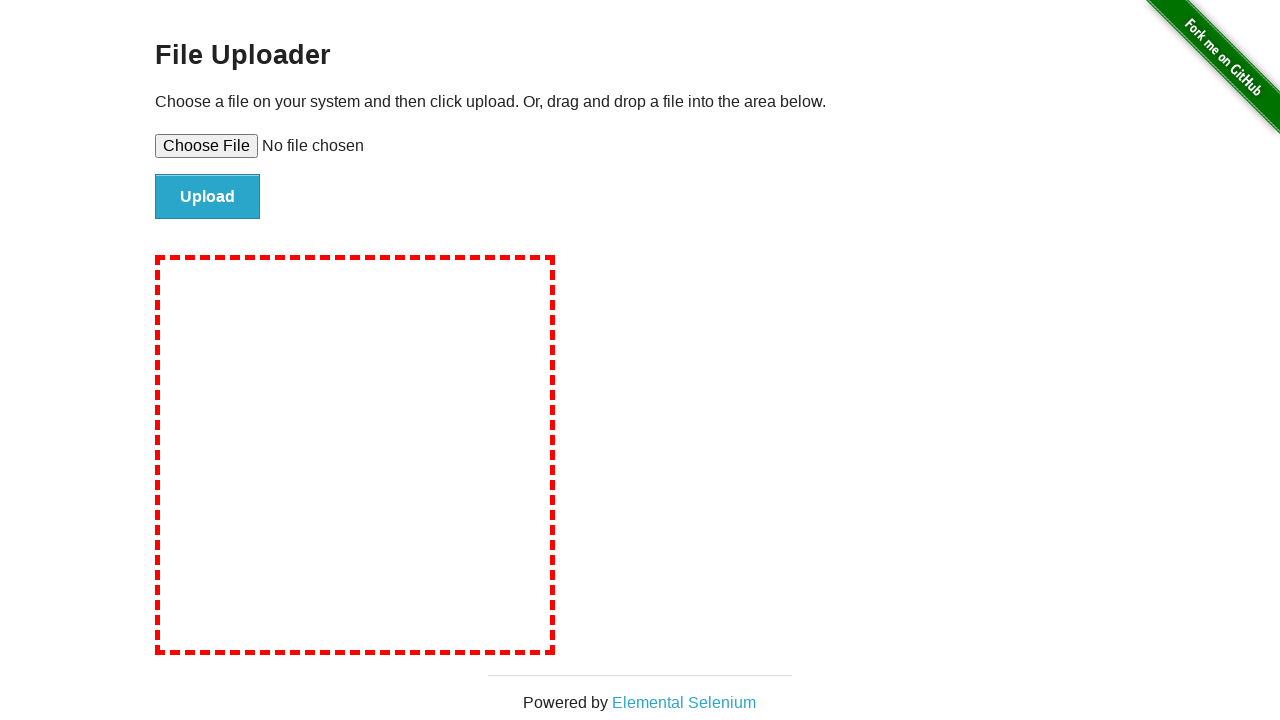

Created temporary test file for upload
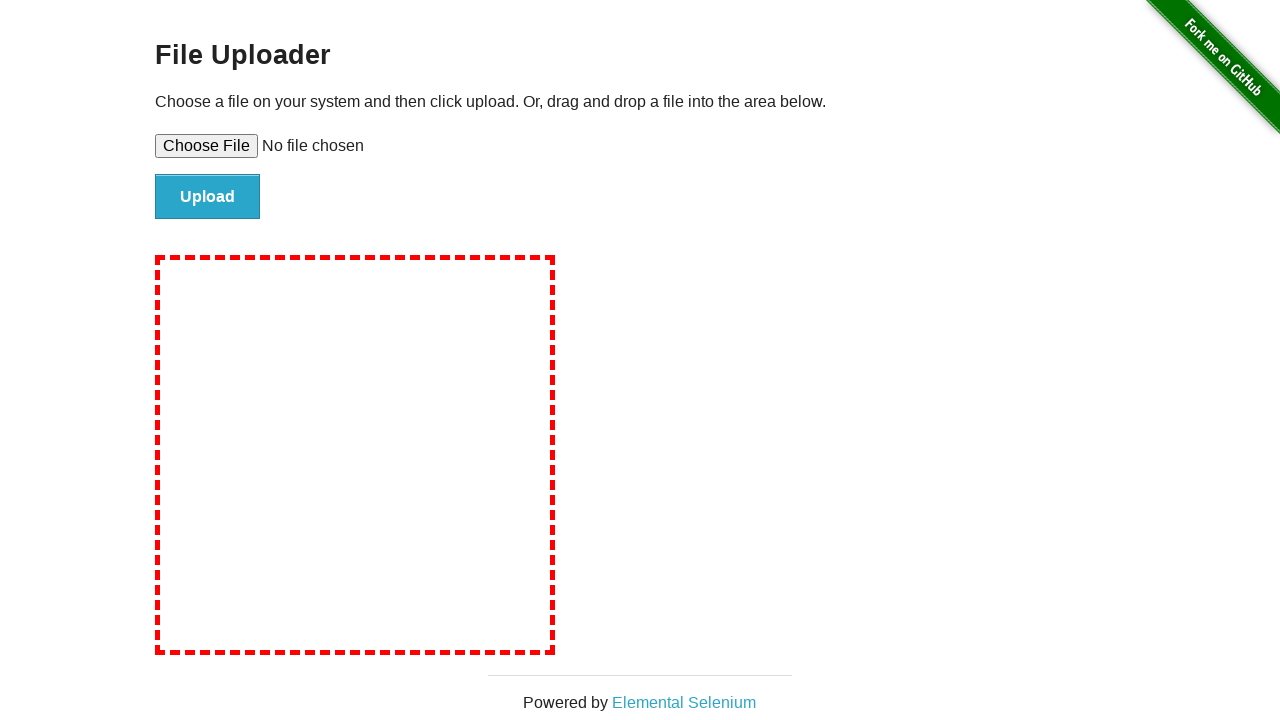

Set input file to upload the test file
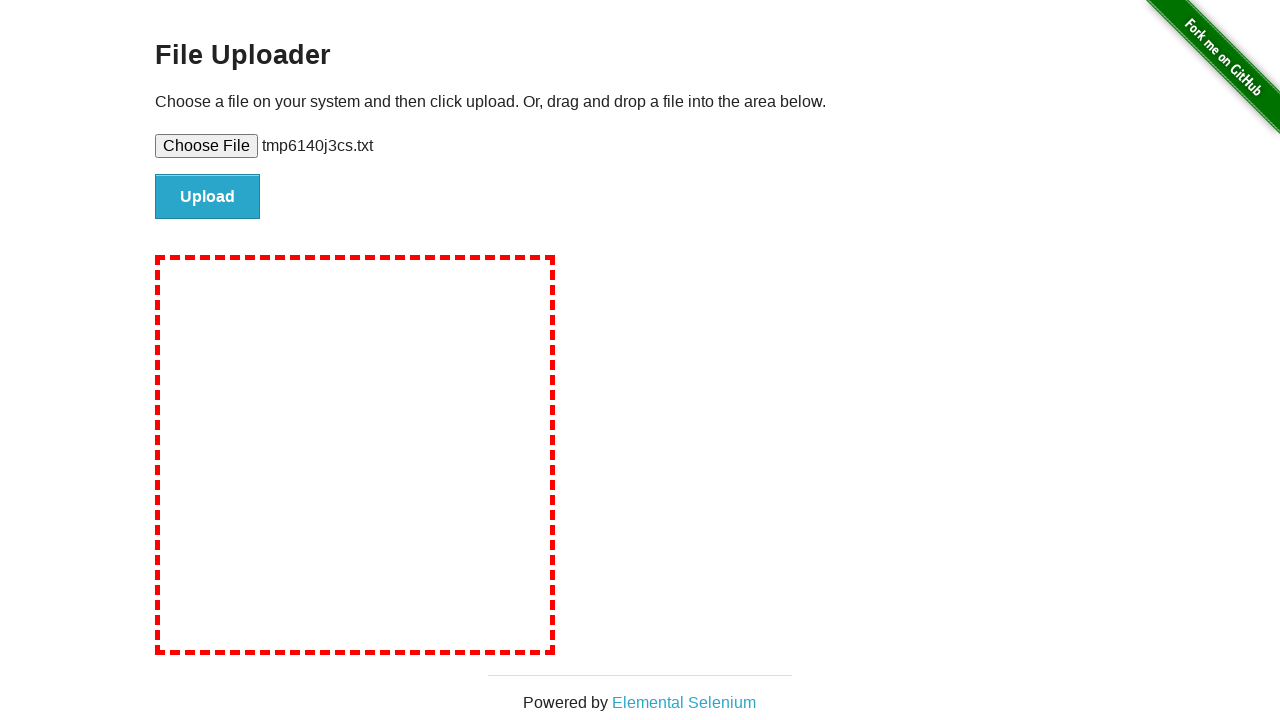

Clicked the file upload submit button at (208, 197) on #file-submit
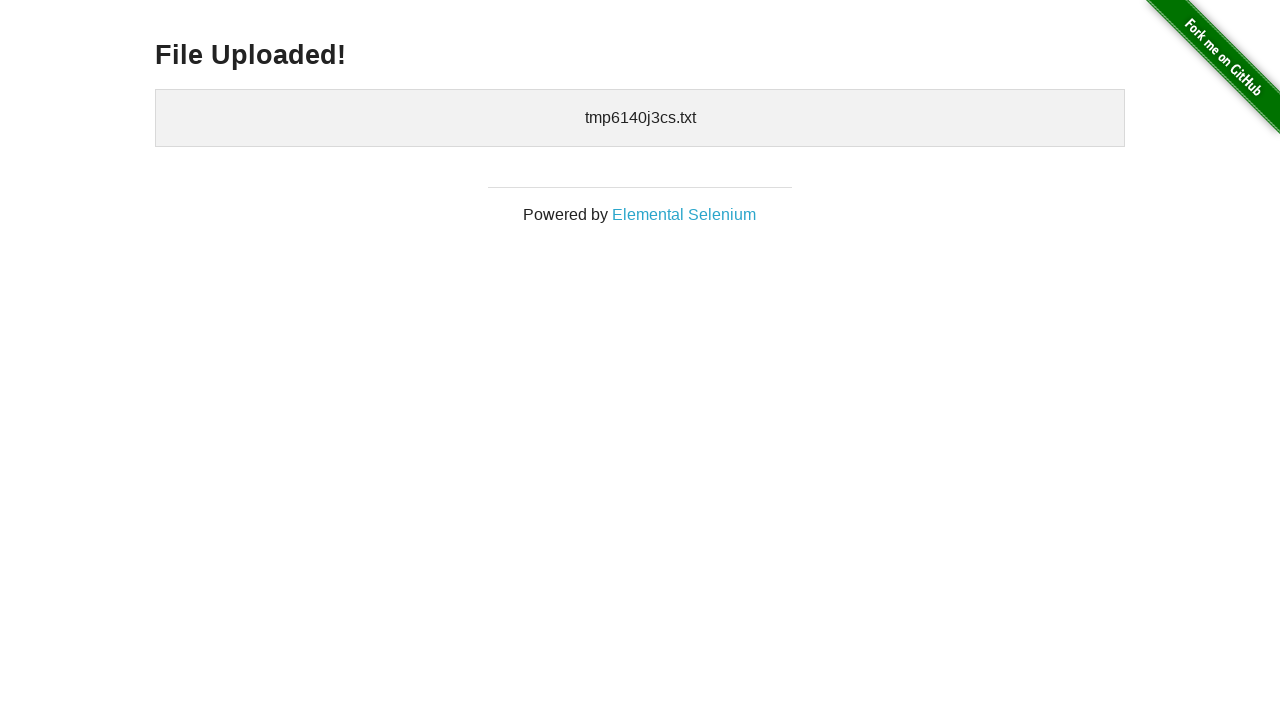

Upload confirmation page loaded with h3 element
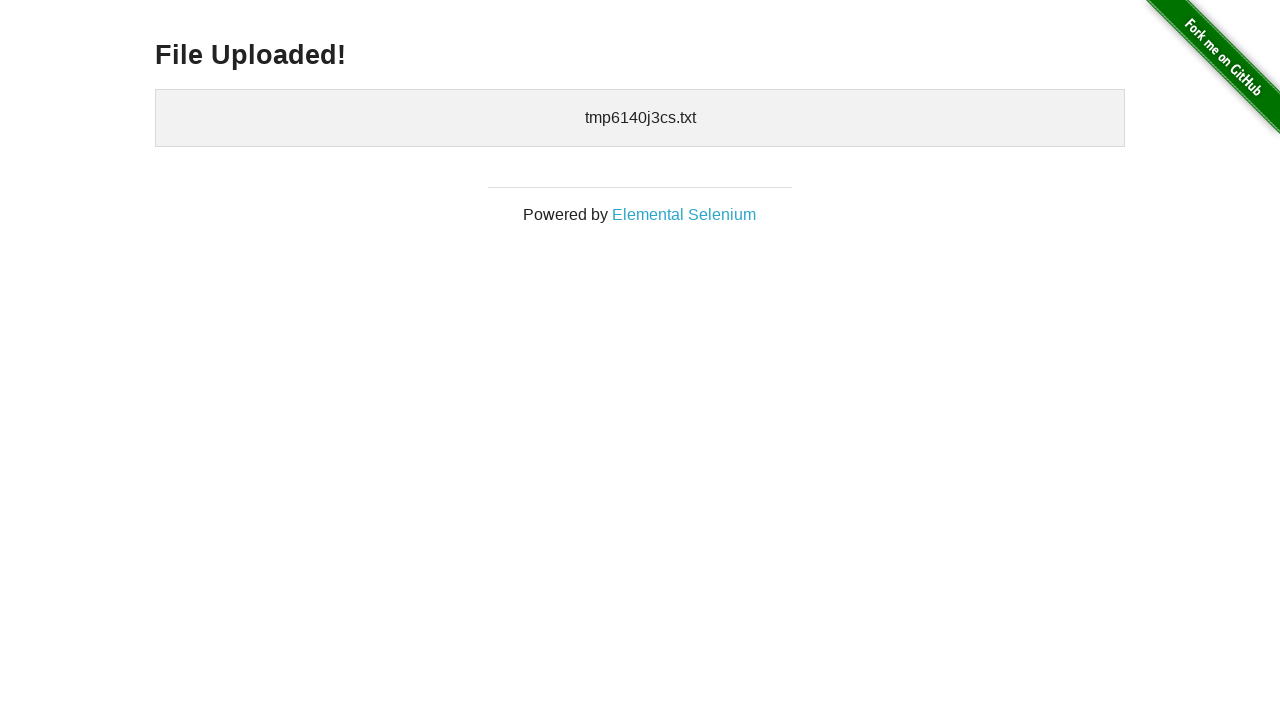

Cleaned up temporary test file
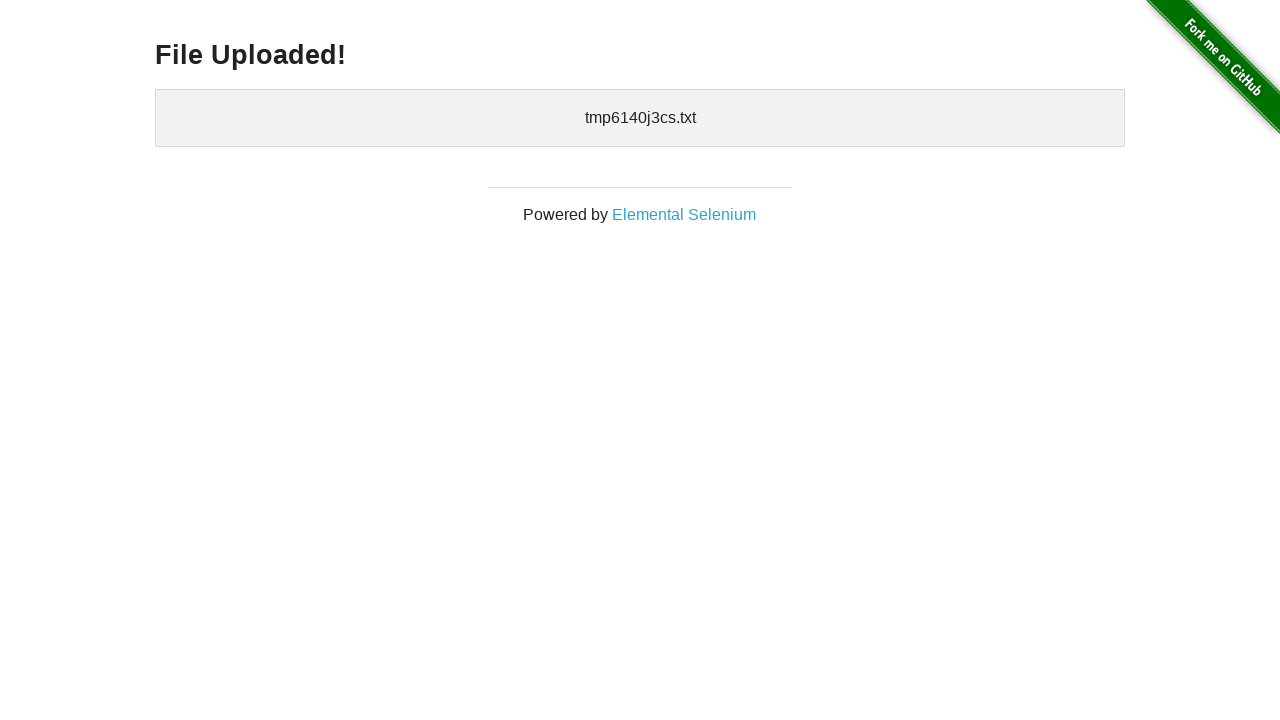

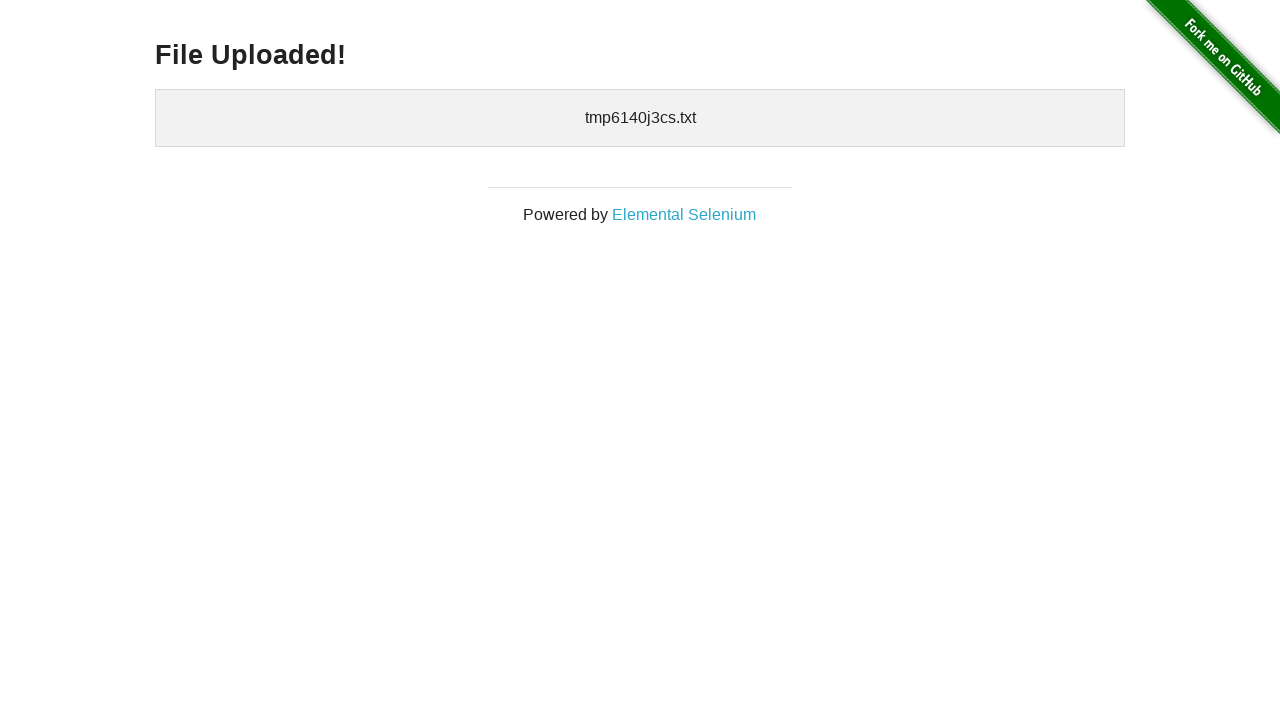